Navigates to a form page and verifies attributes of a text input field

Starting URL: https://demoqa.com/text-box

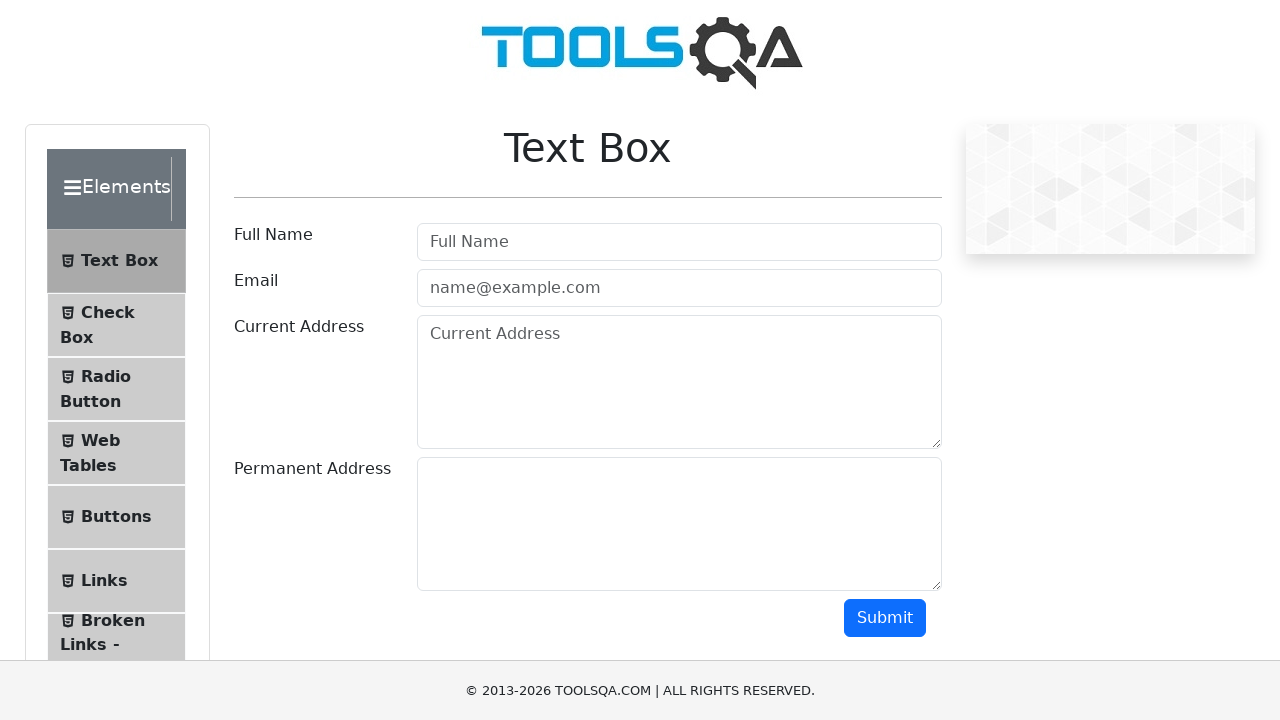

Navigated to text-box form page
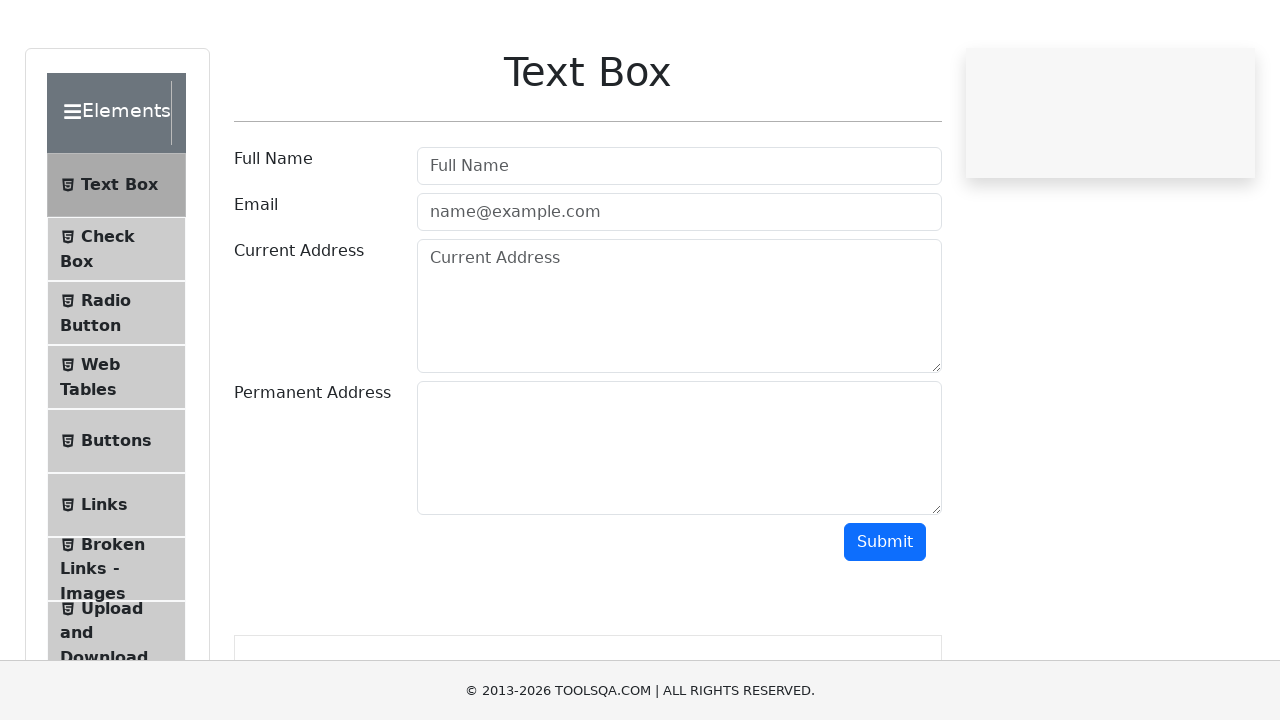

Located username input field by ID
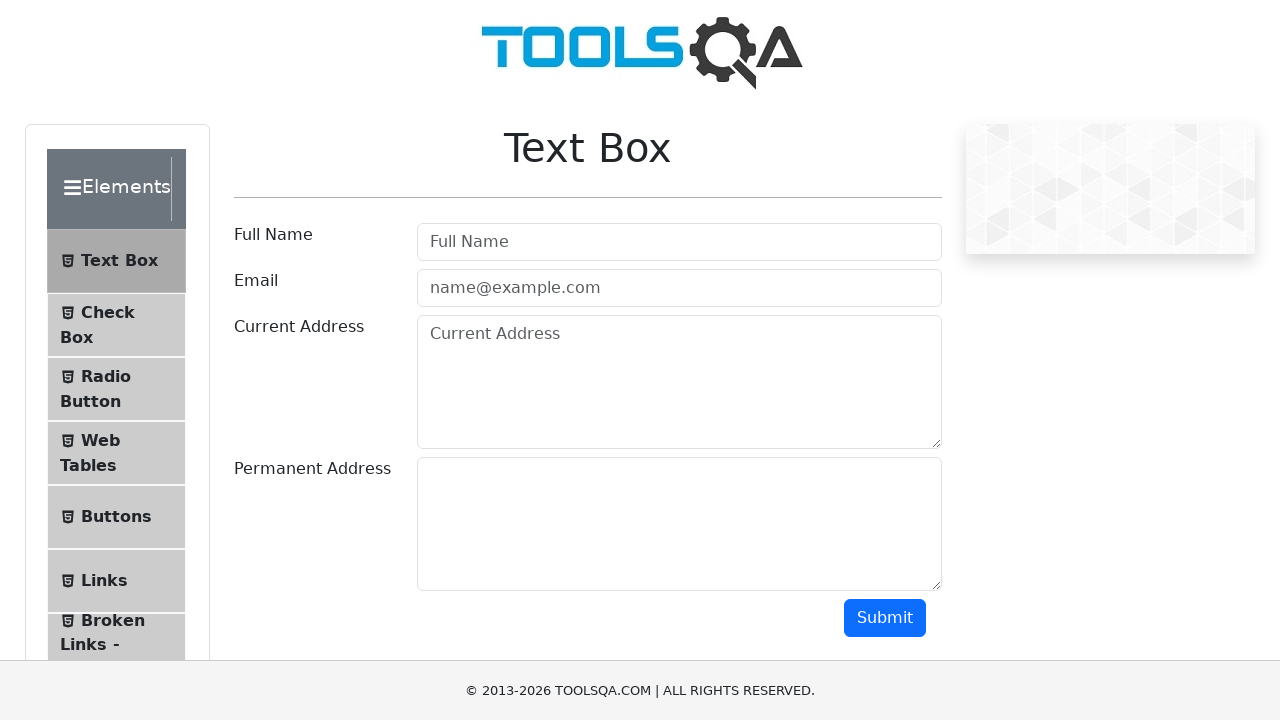

Username input field is present and ready
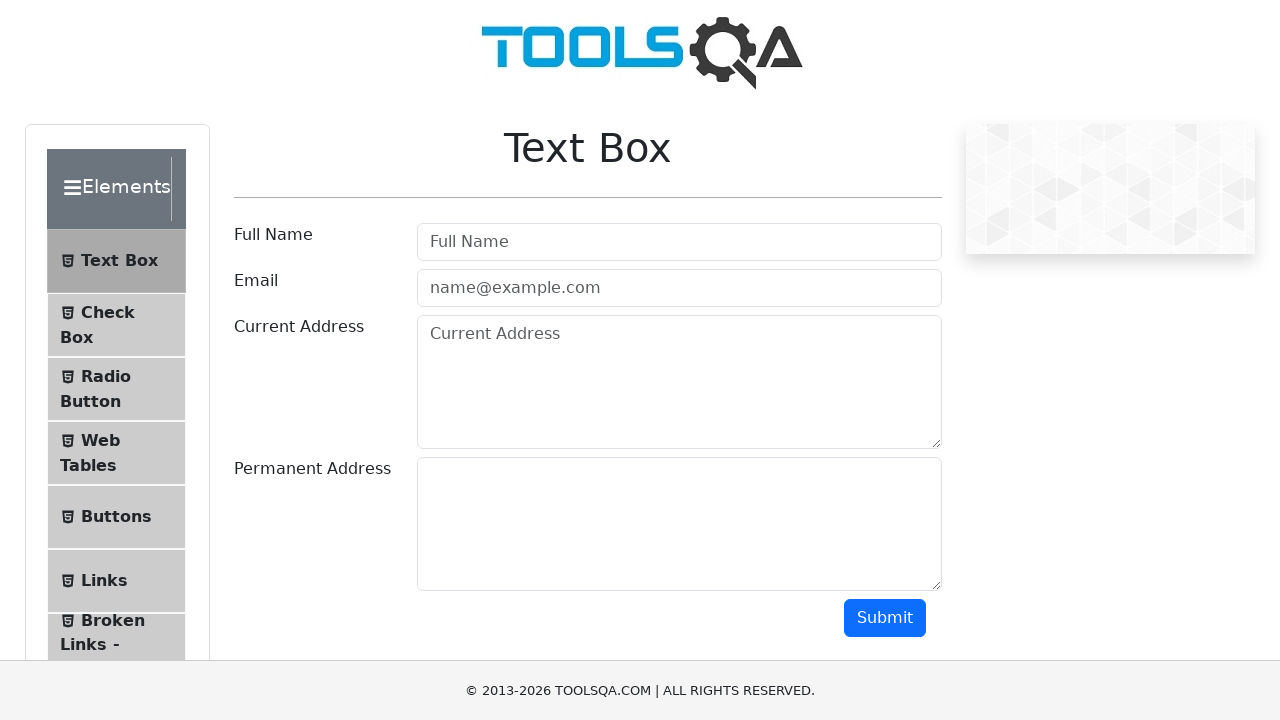

Retrieved type attribute: text
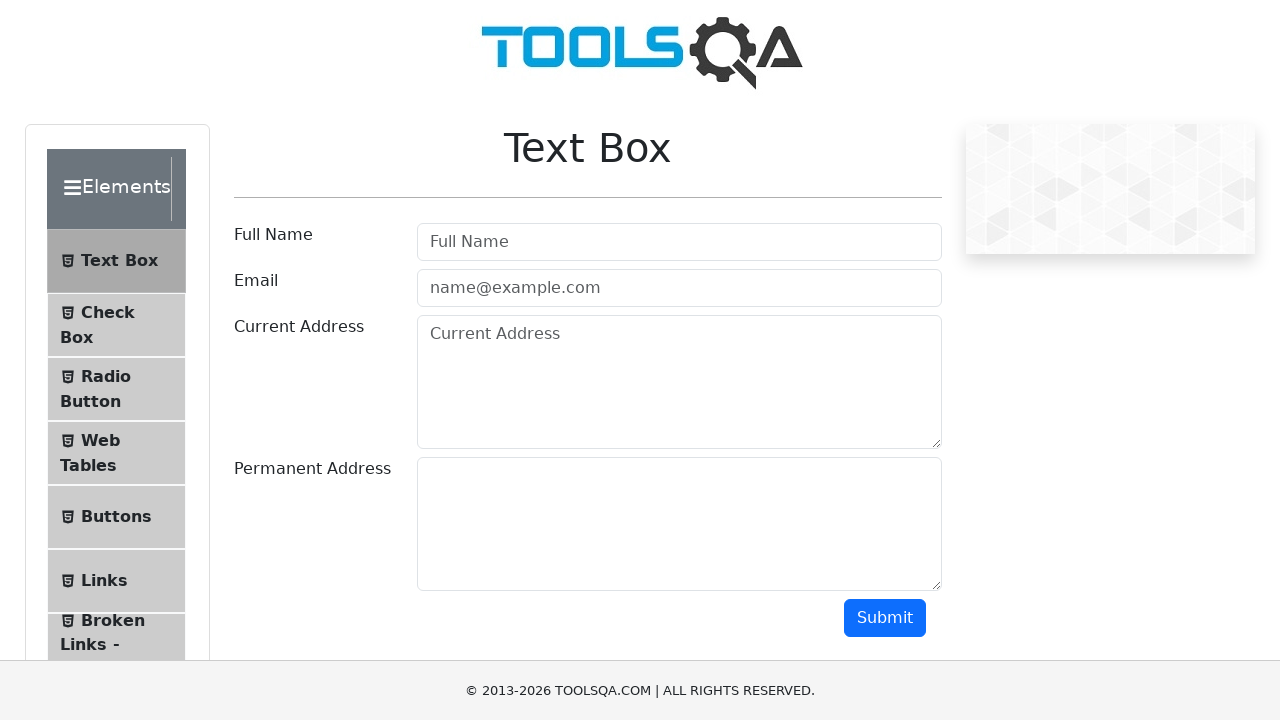

Retrieved placeholder attribute: Full Name
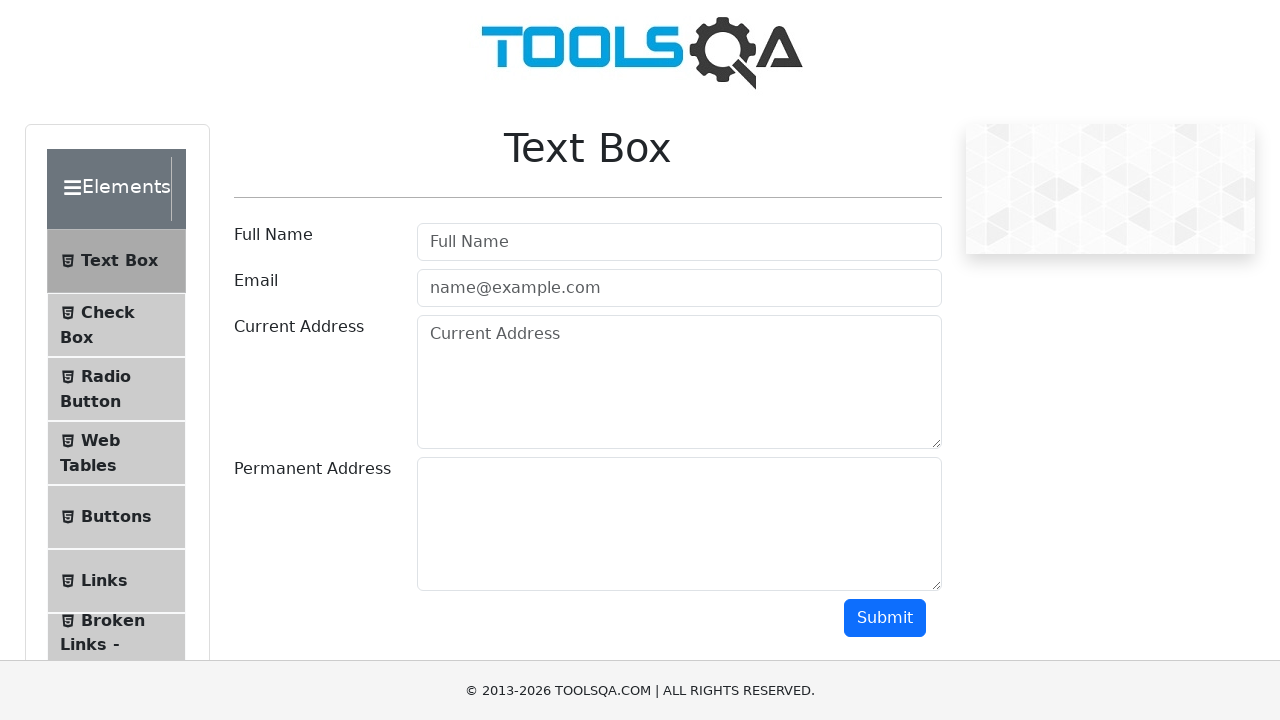

Retrieved id attribute: userName
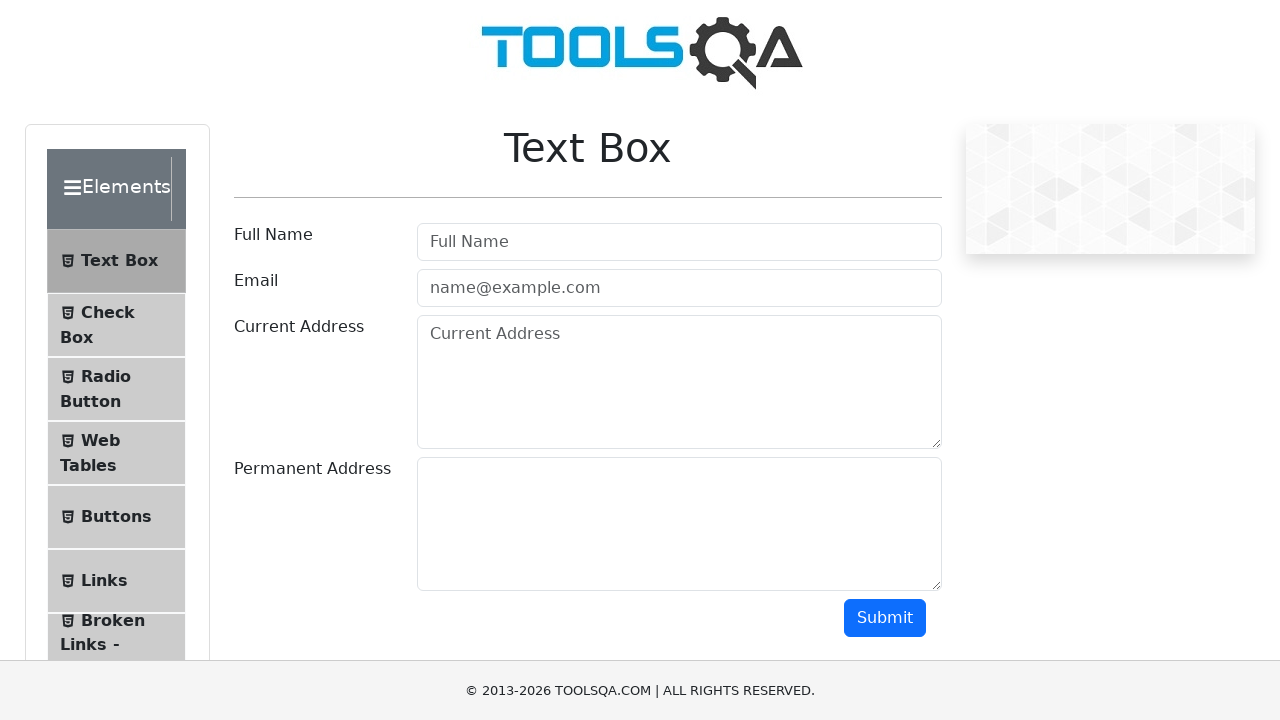

Retrieved class attribute:  mr-sm-2 form-control
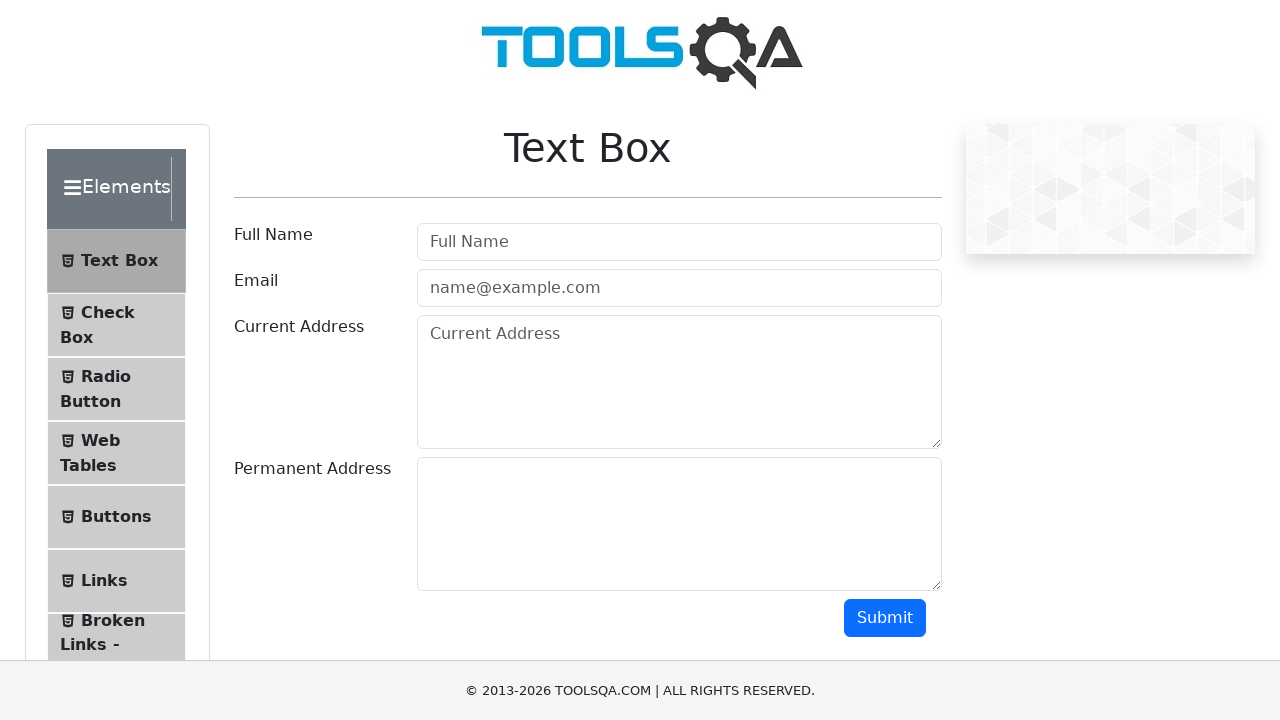

Retrieved outer HTML of username input field
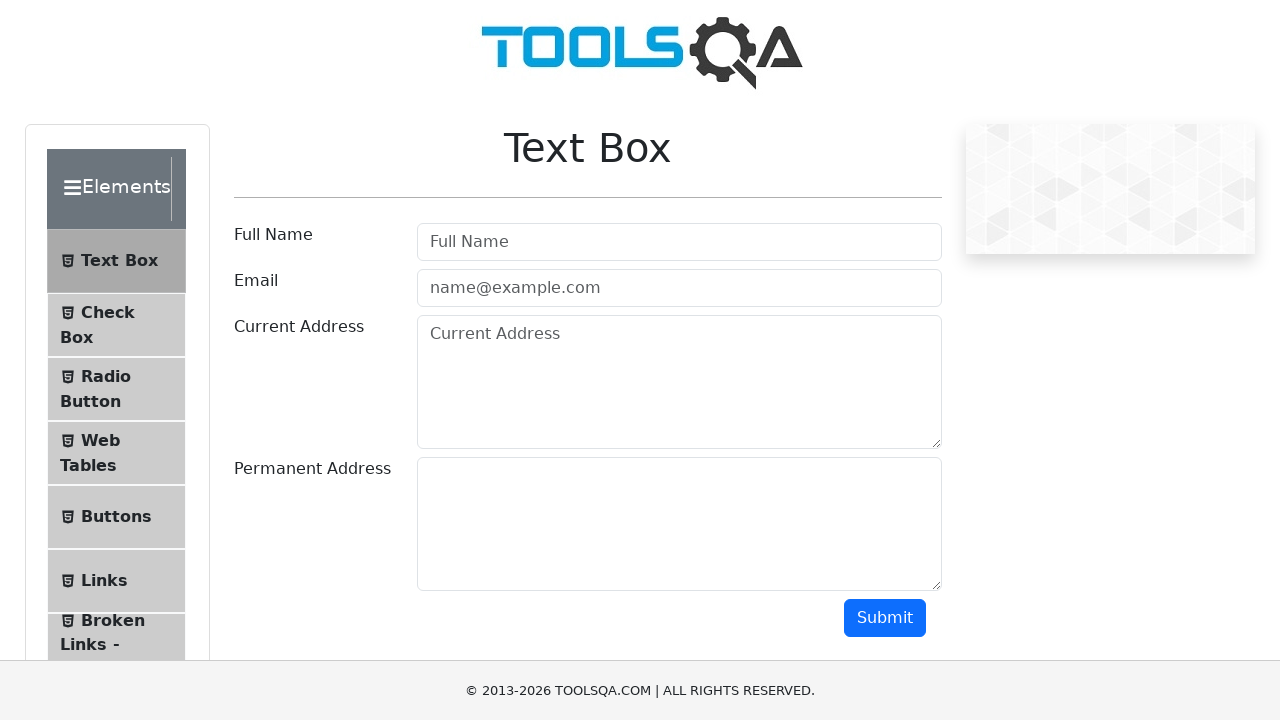

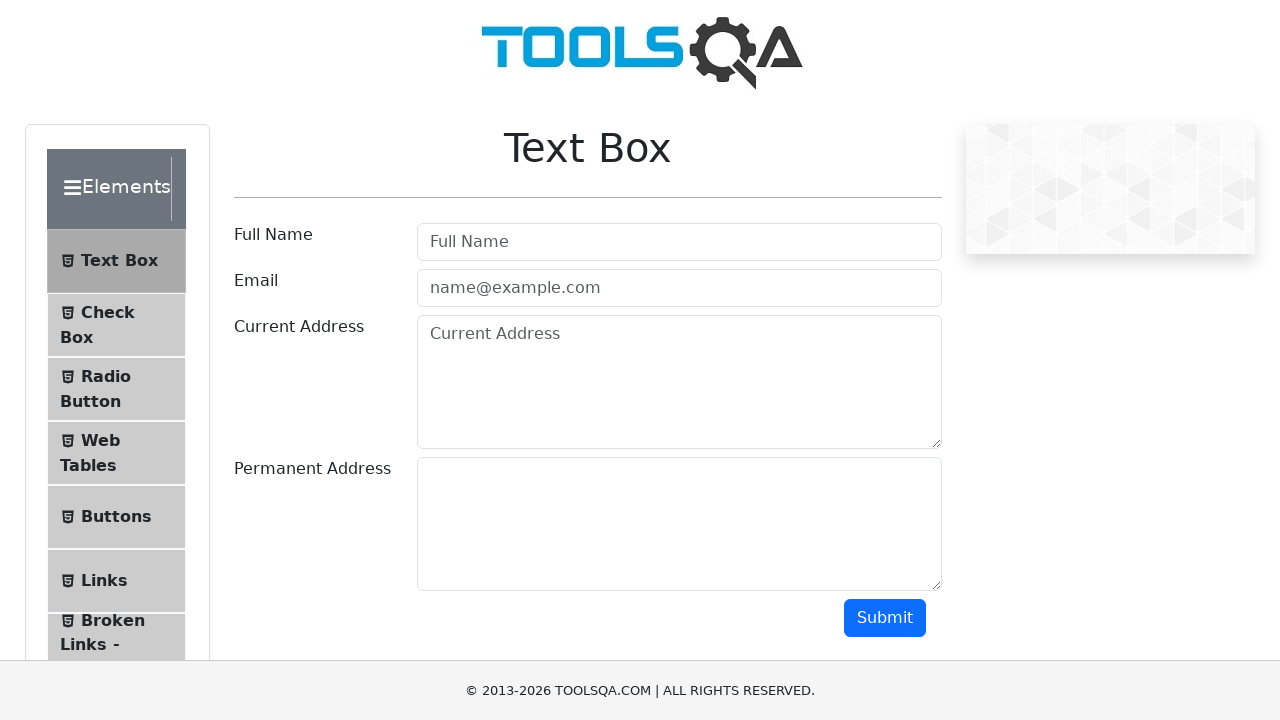